Tests jQuery UI dropdown menus by hovering to reveal submenus and verifying menu items are visible.

Starting URL: https://the-internet.herokuapp.com

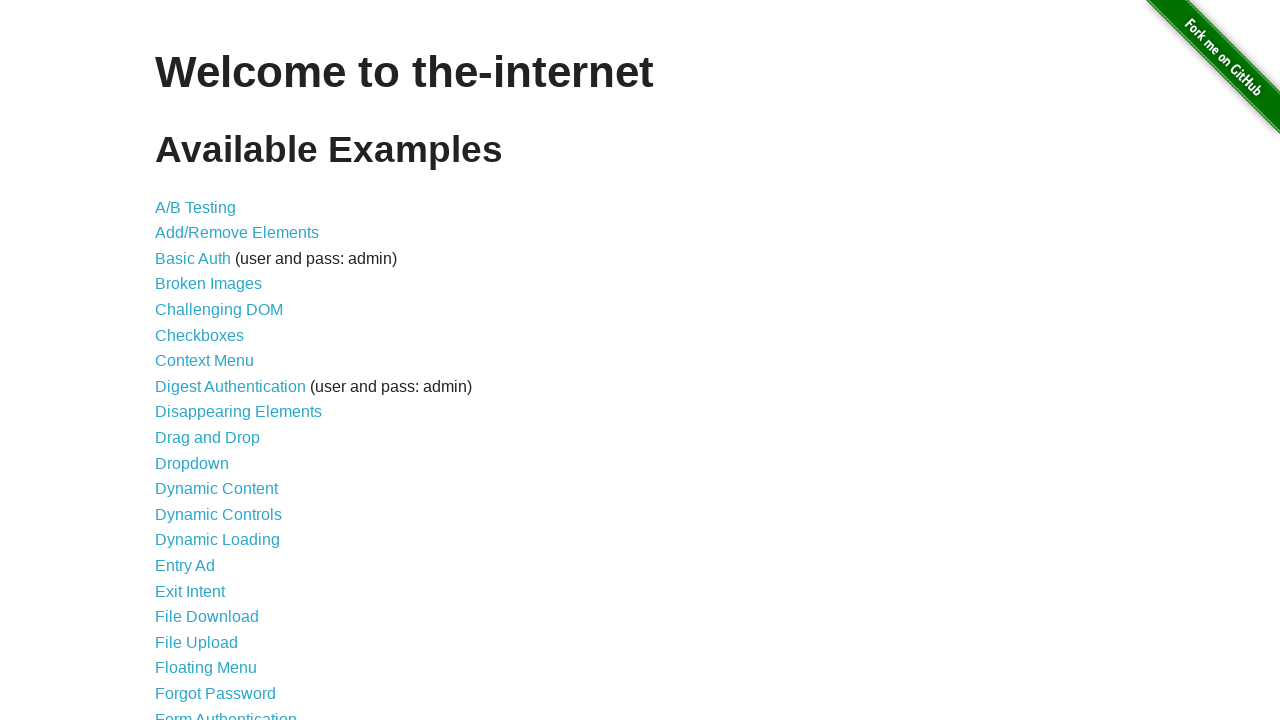

Clicked on JQuery UI Menus link at (216, 360) on internal:role=link[name="JQuery UI Menus"i]
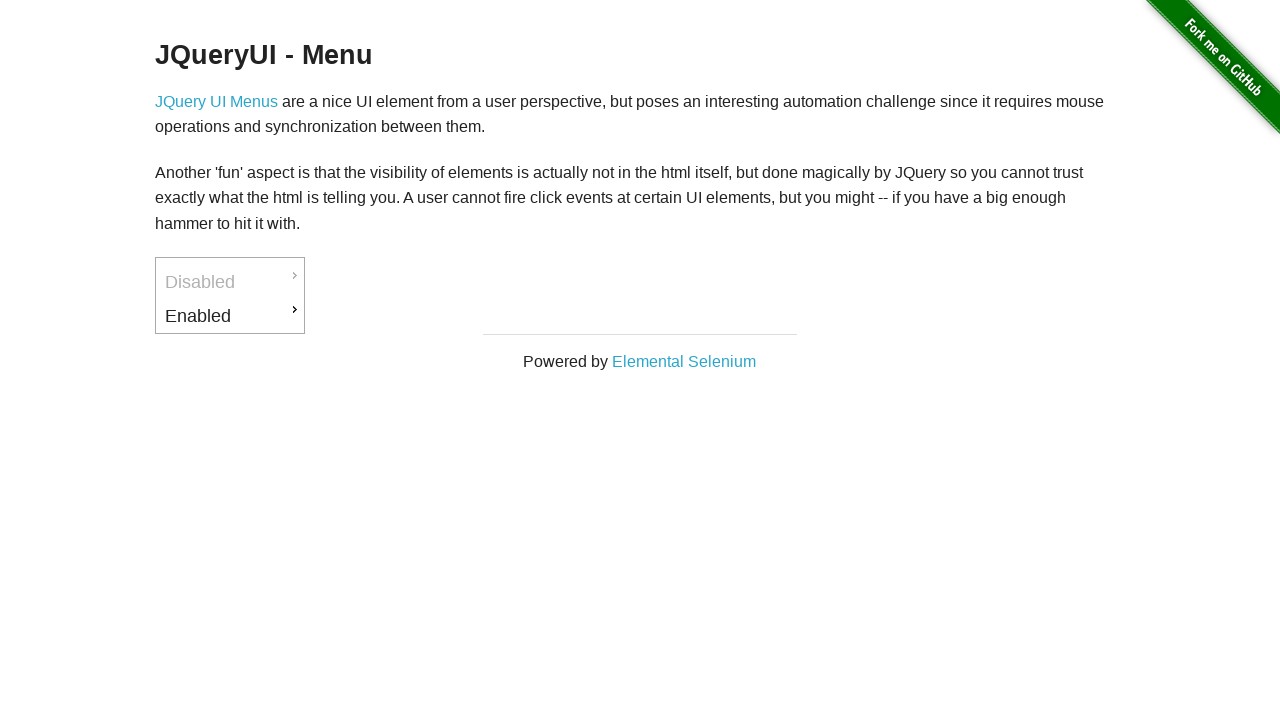

Hovered over Enabled menu at (230, 316) on internal:text="Enabled"i
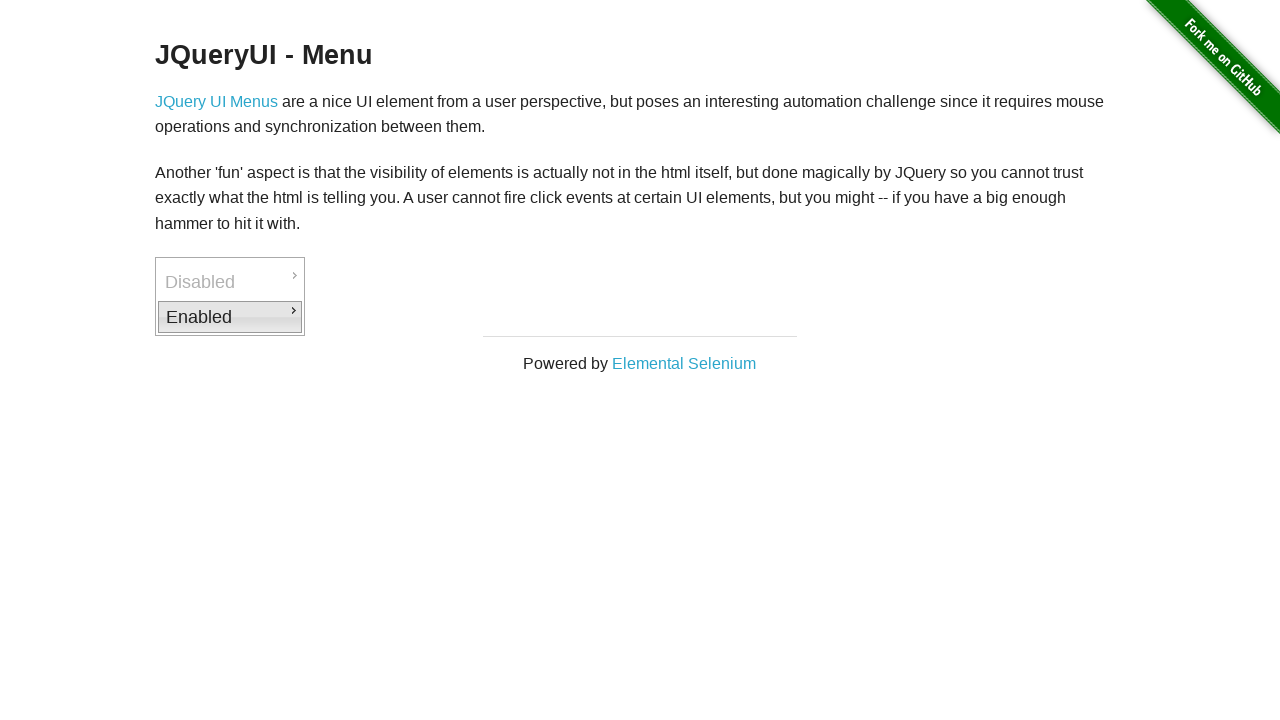

Waited 500ms for submenu animation
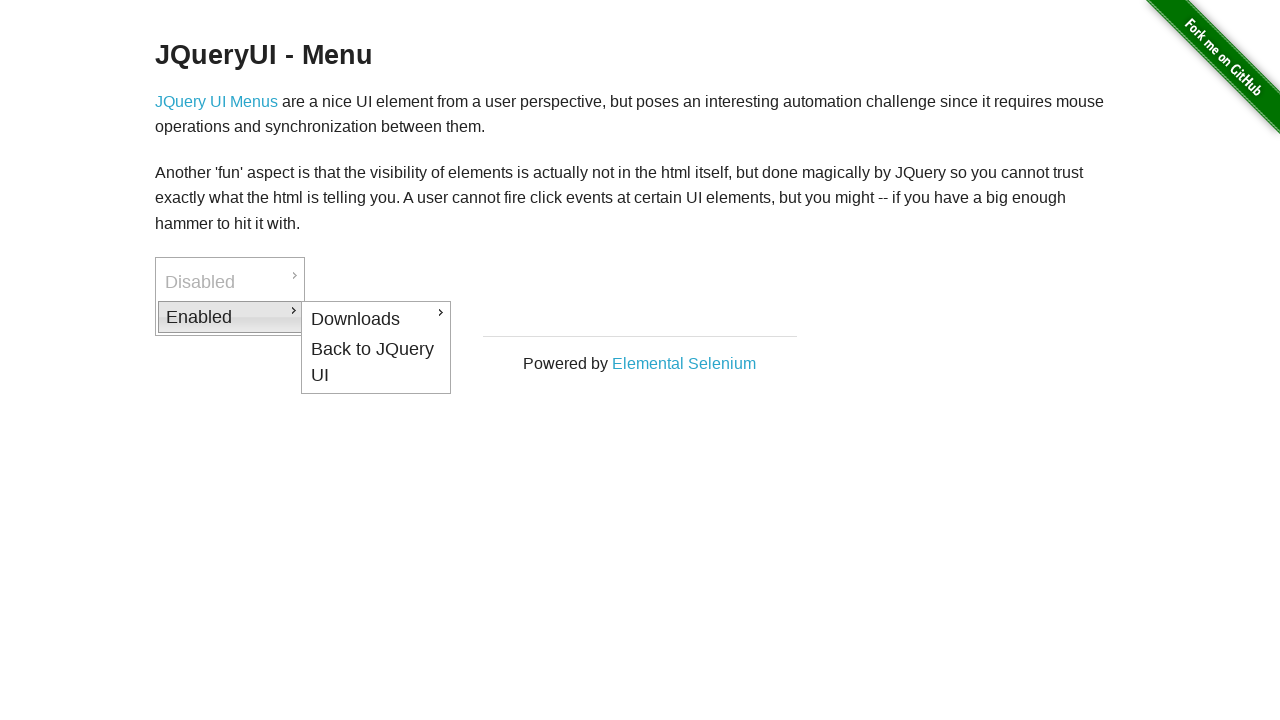

Located Downloads submenu item
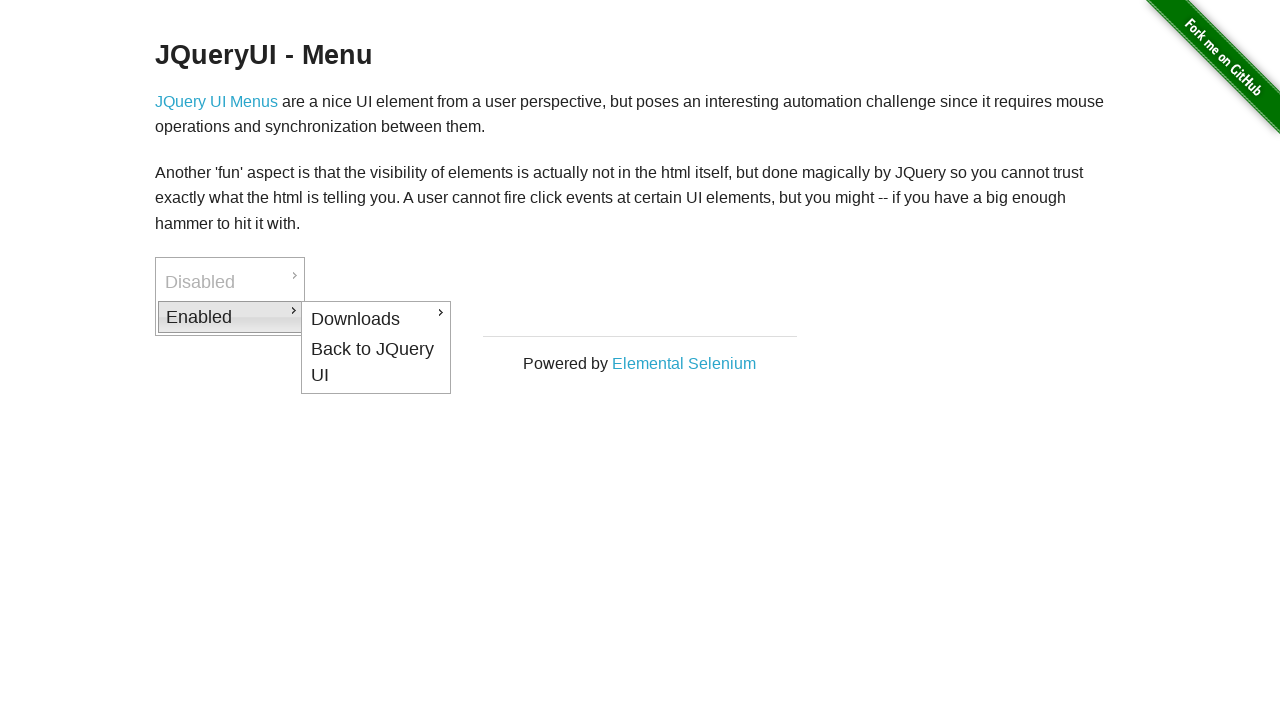

Located Back to JQuery UI submenu item
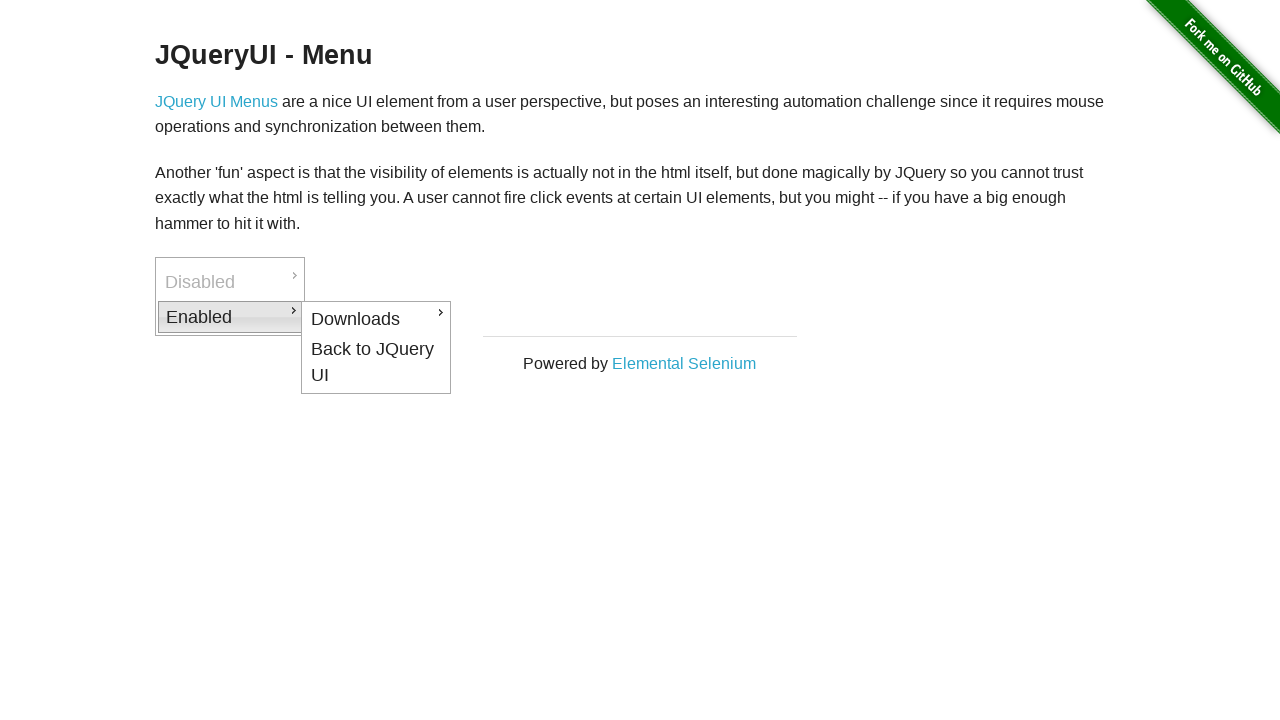

Verified Downloads submenu is visible
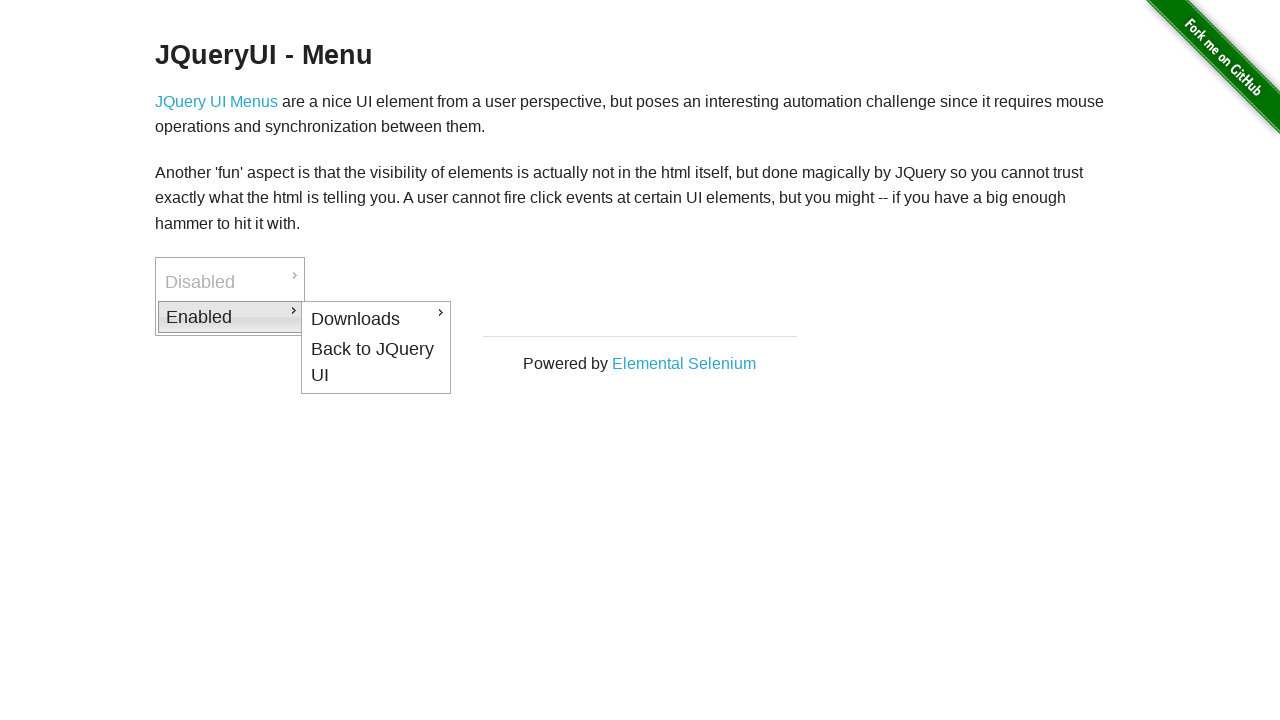

Verified Back to JQuery UI submenu is visible
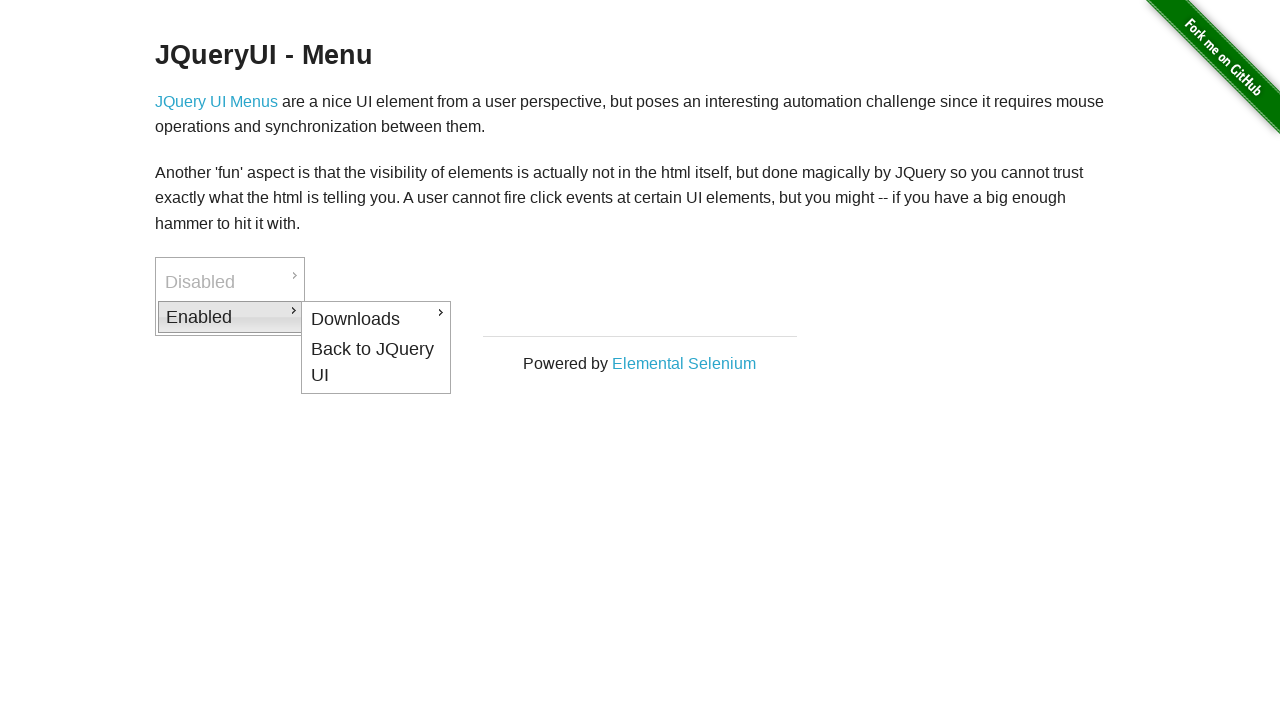

Located all visible menu items
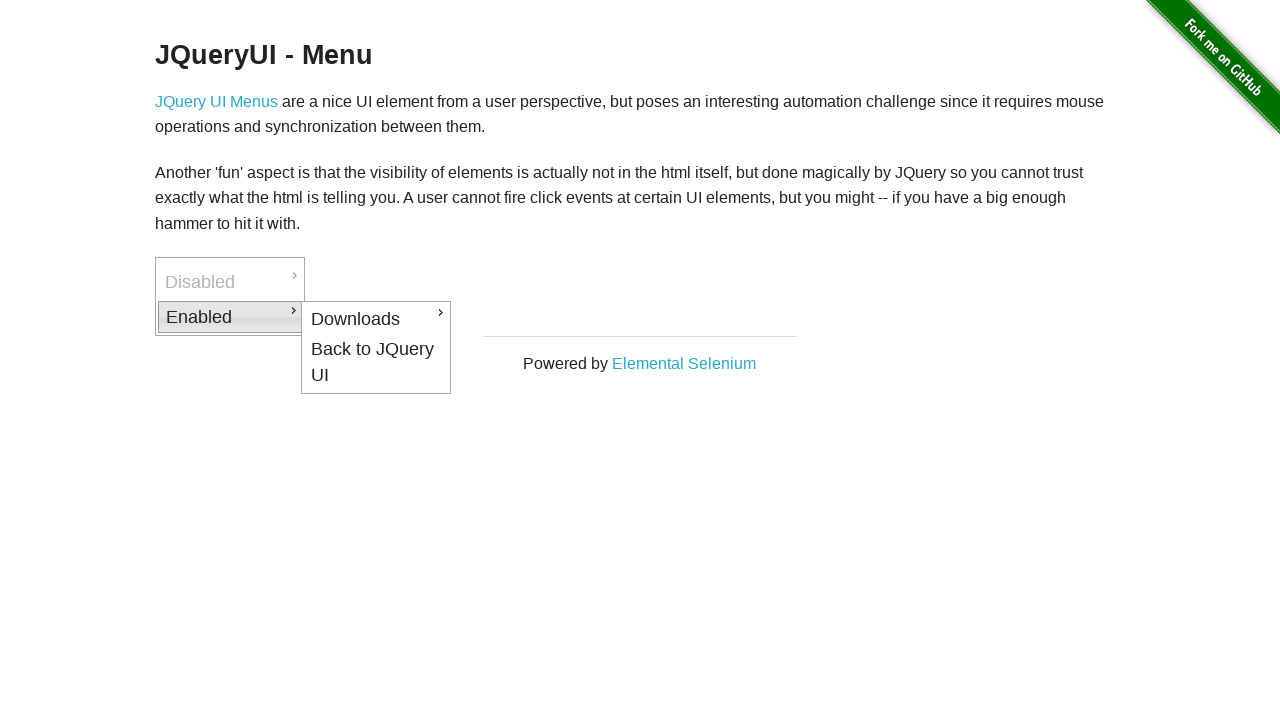

Verified menu item 1 is visible
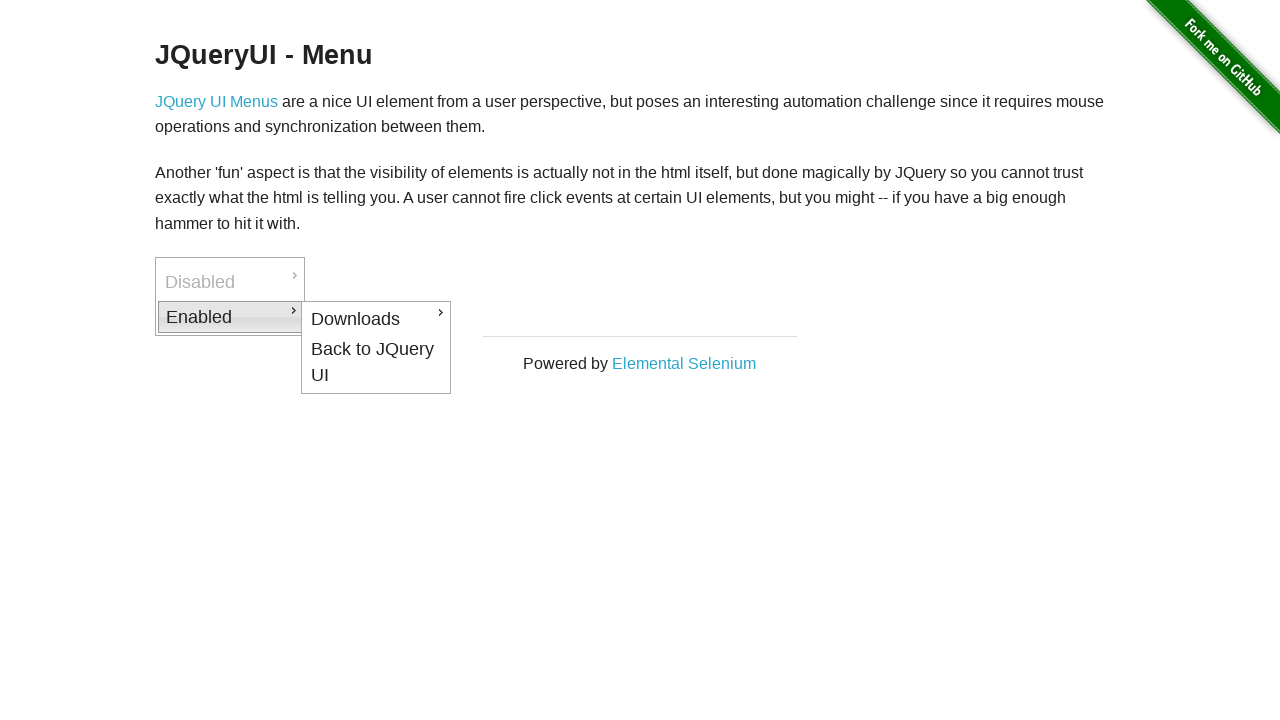

Verified menu item 2 is visible
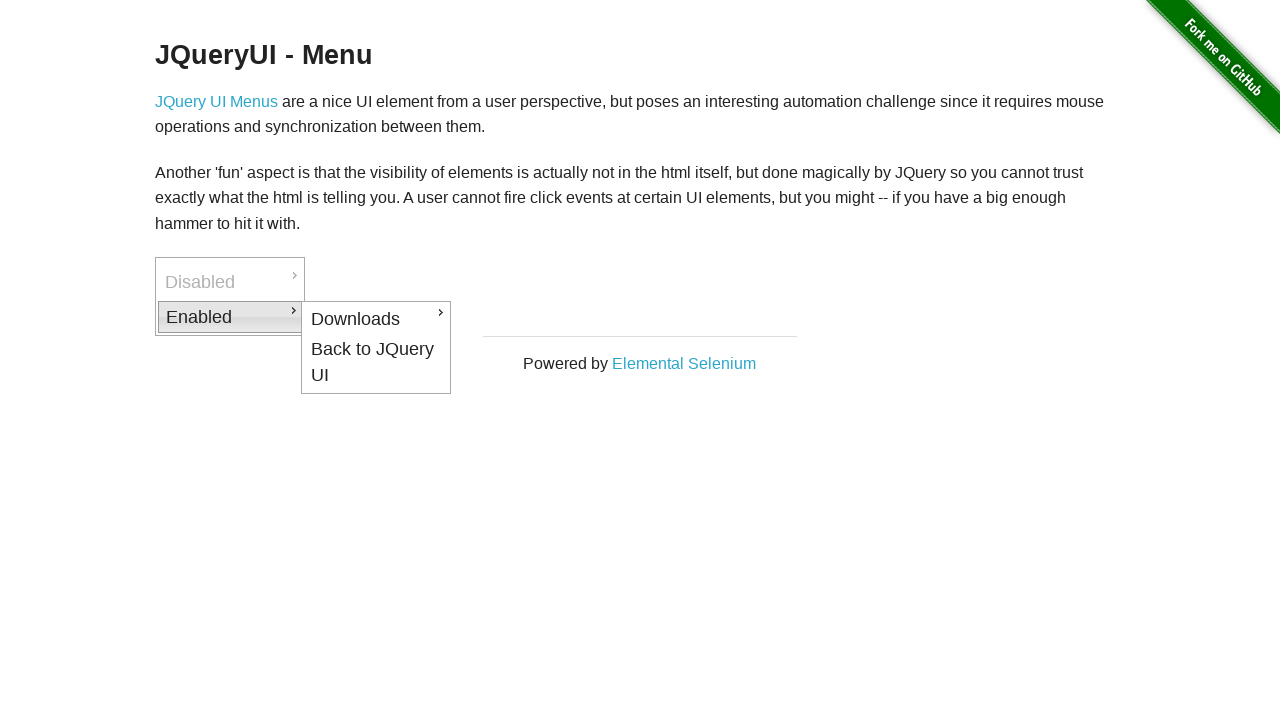

Verified menu item 3 is visible
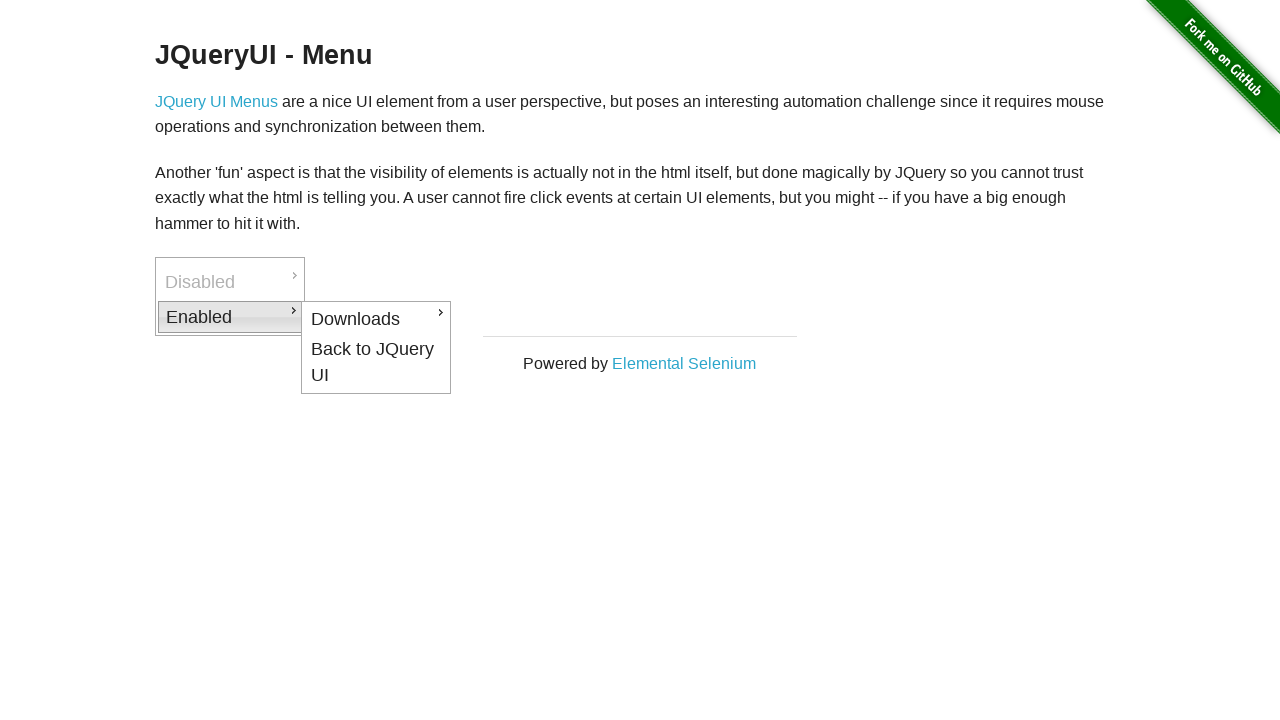

Verified menu item 4 is visible
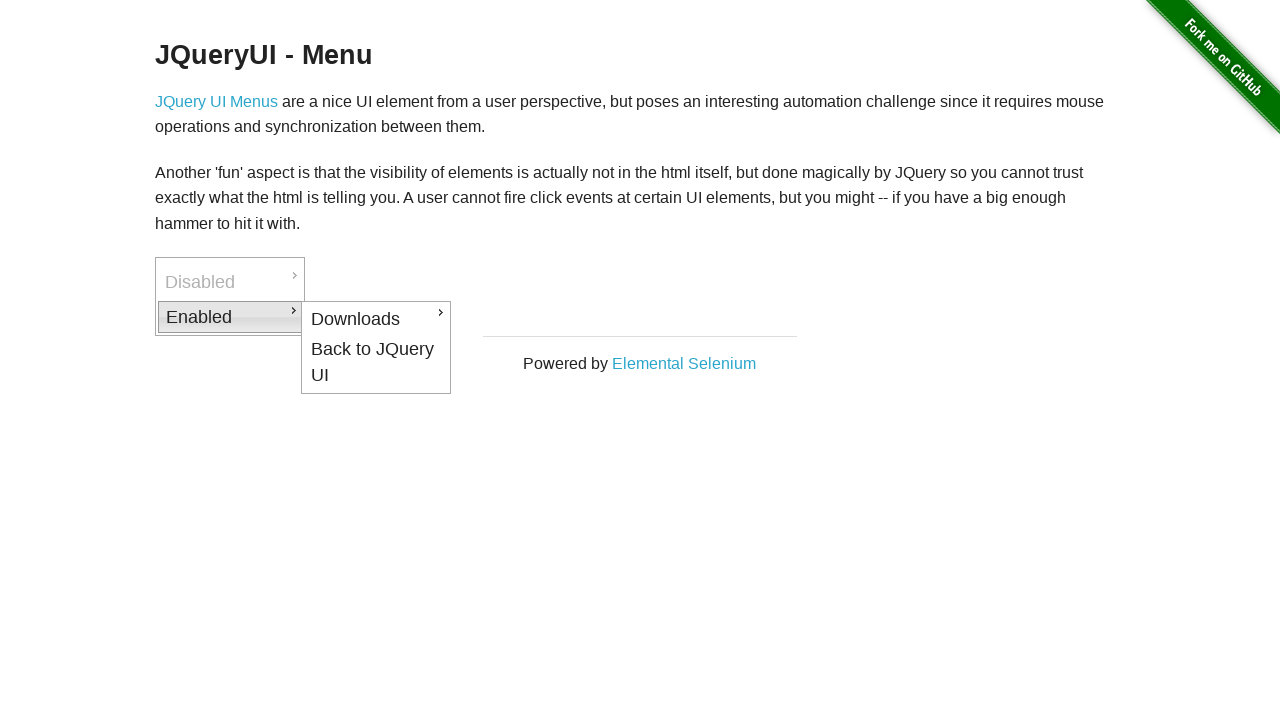

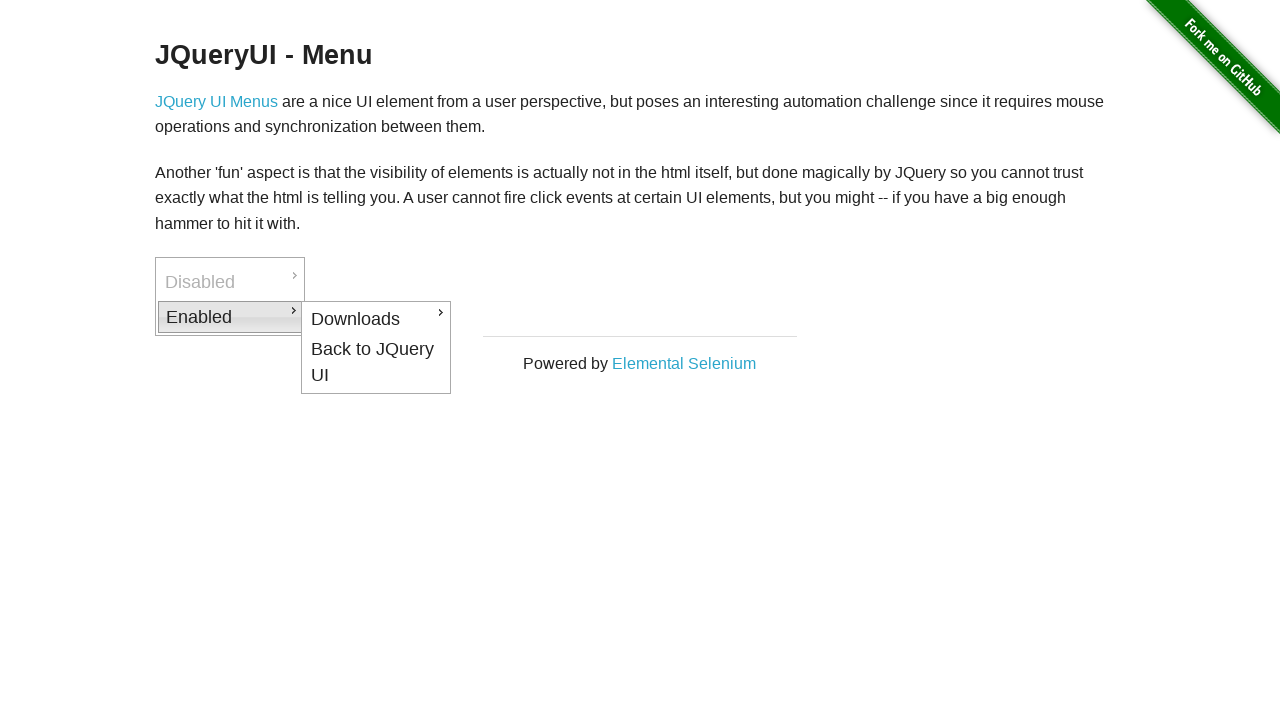